Tests basic browser navigation functionality including navigating to a new URL, going back in history, and refreshing the page

Starting URL: https://demo.guru99.com/test/newtours

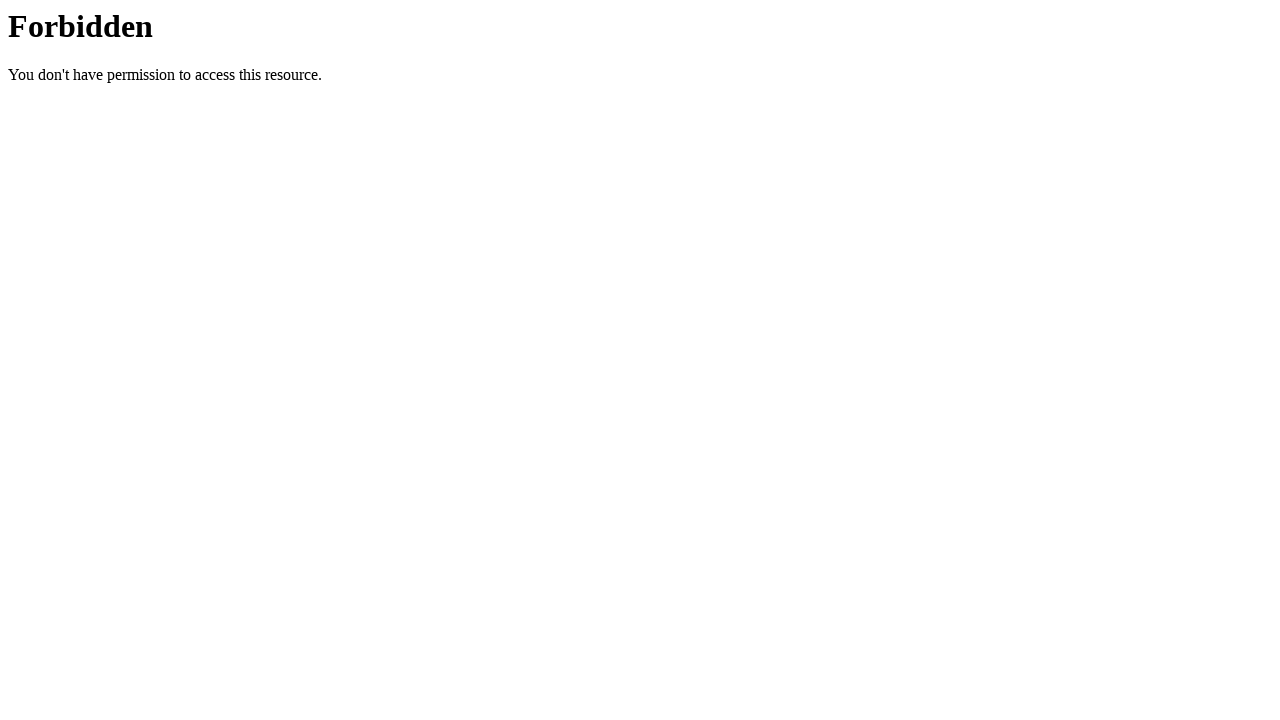

Navigated to OrangeHRM login page
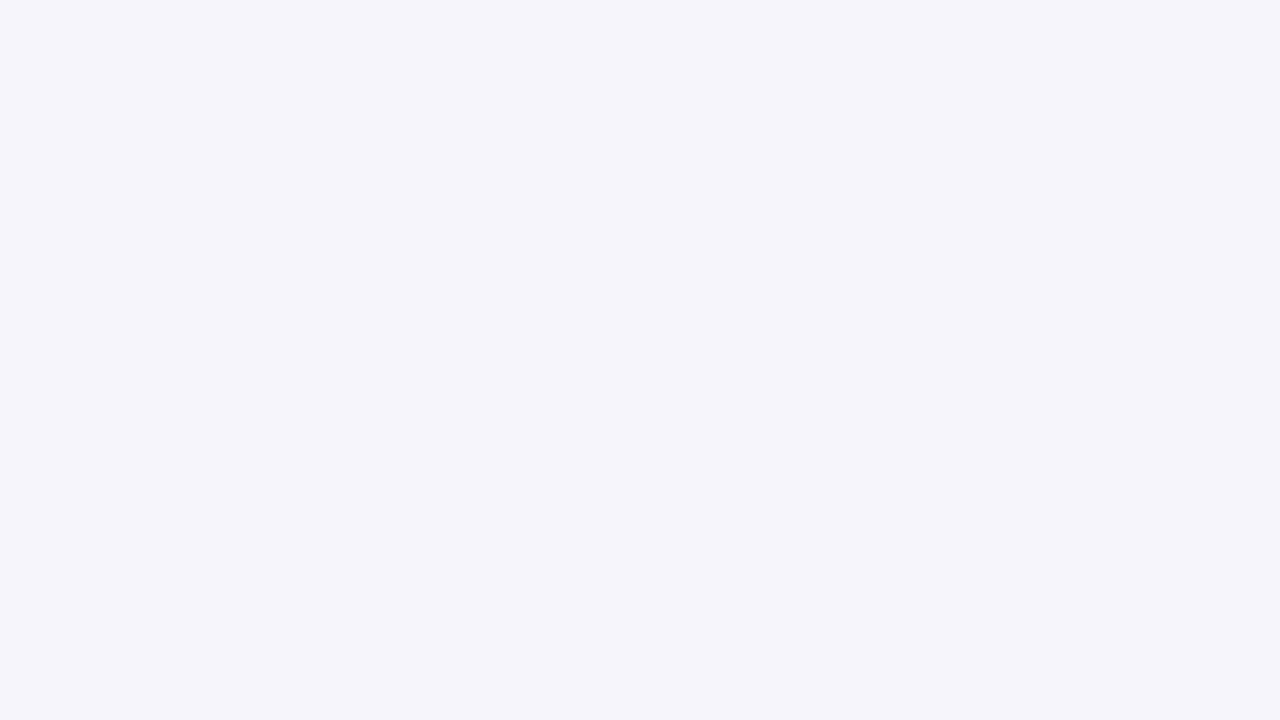

Navigated back to previous page in browser history
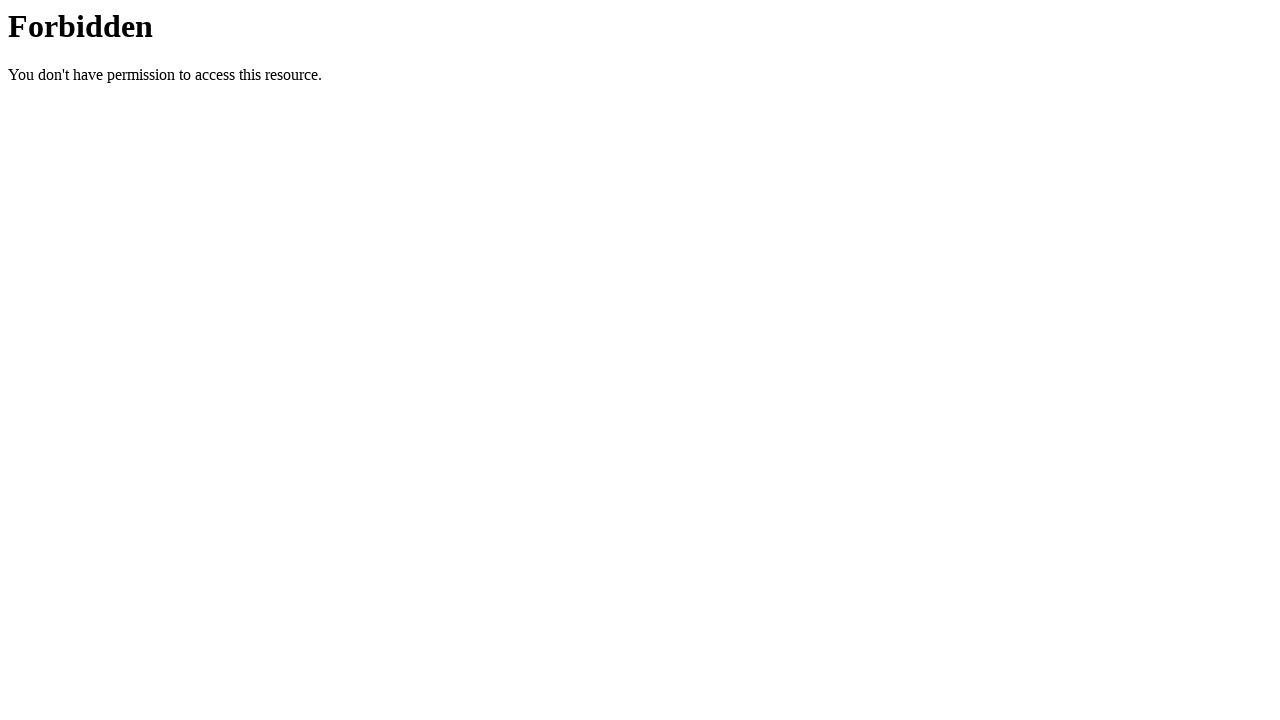

Refreshed the current page
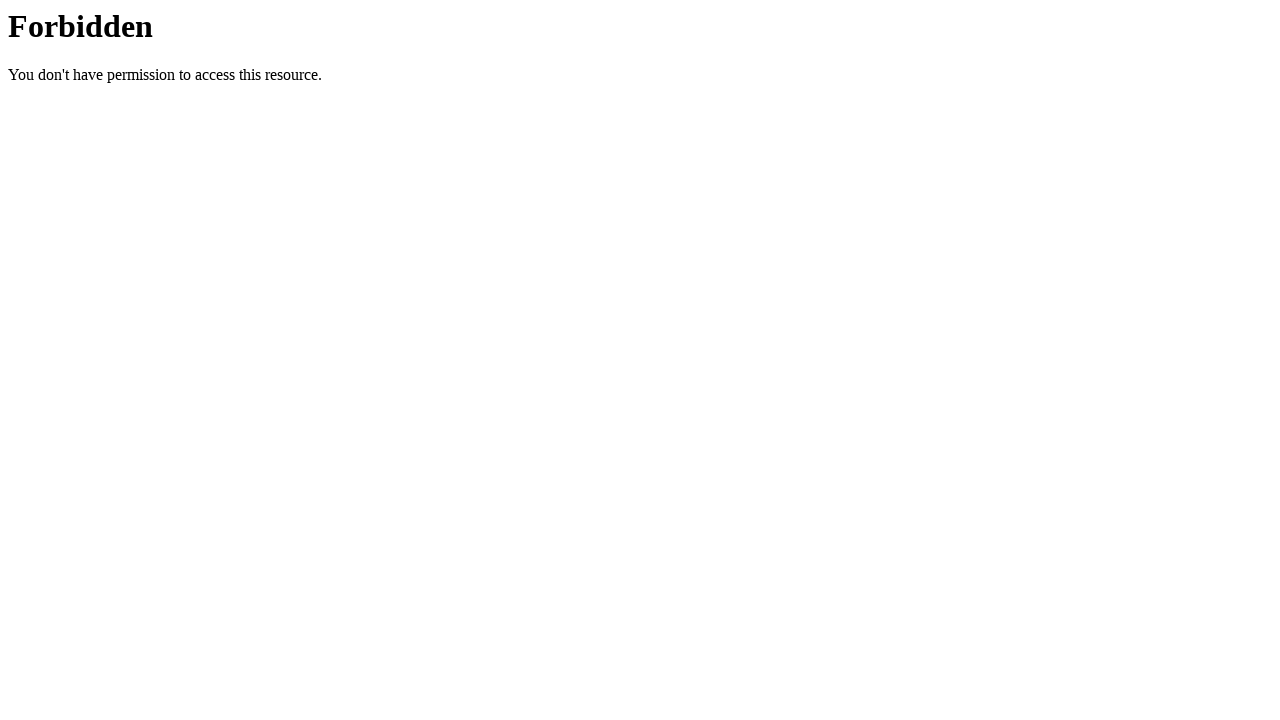

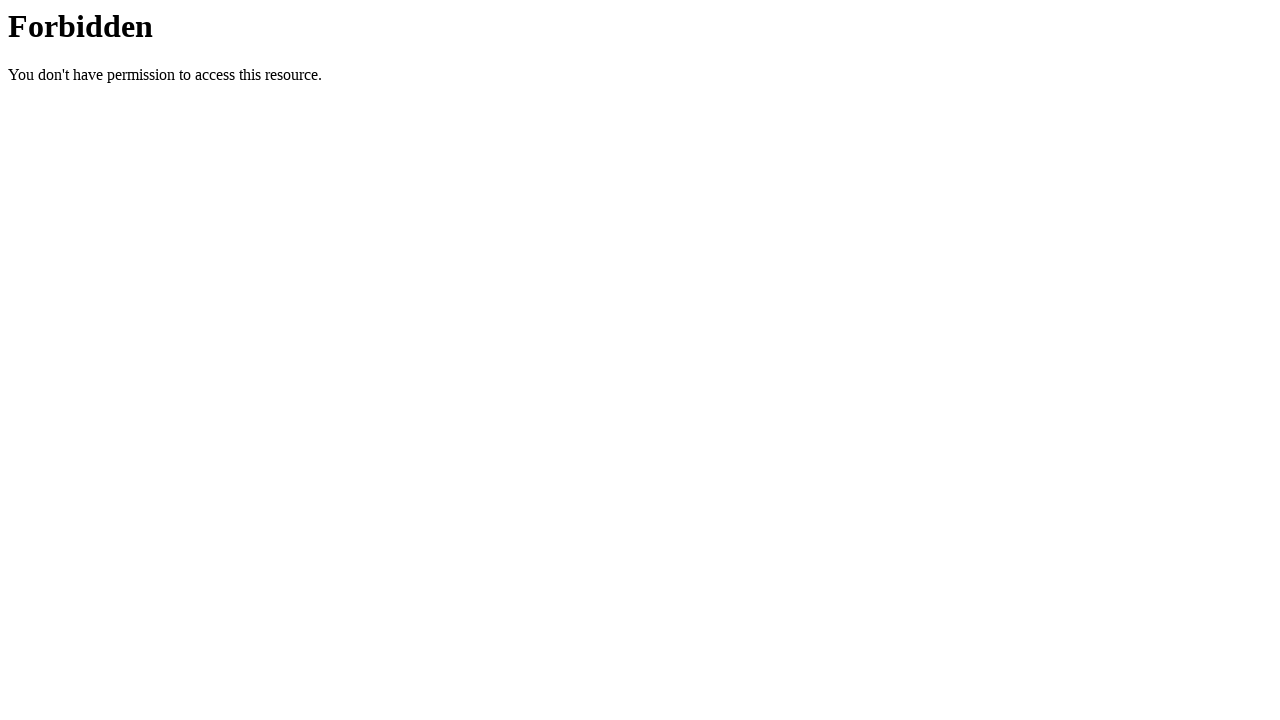